Tests jQuery UI selectable functionality by selecting multiple items from Item 1 to Item 5 using click and drag interaction

Starting URL: https://jqueryui.com/selectable/

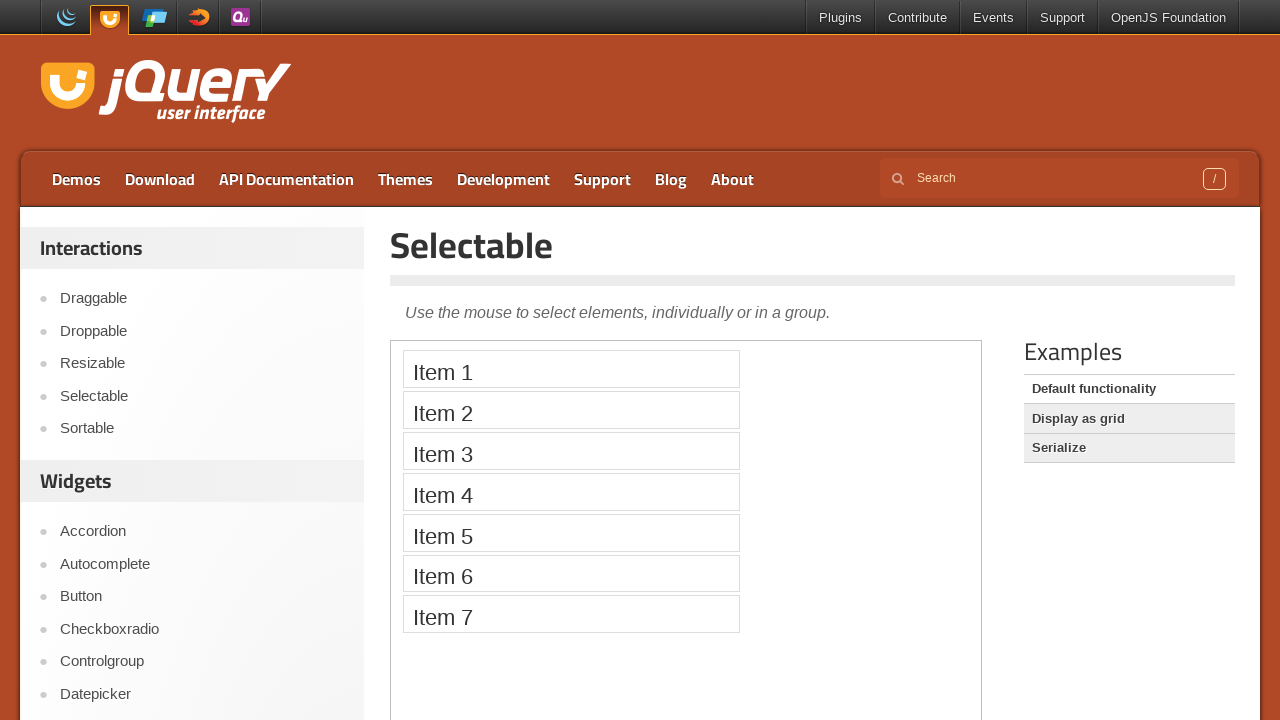

Located and switched to demo iframe
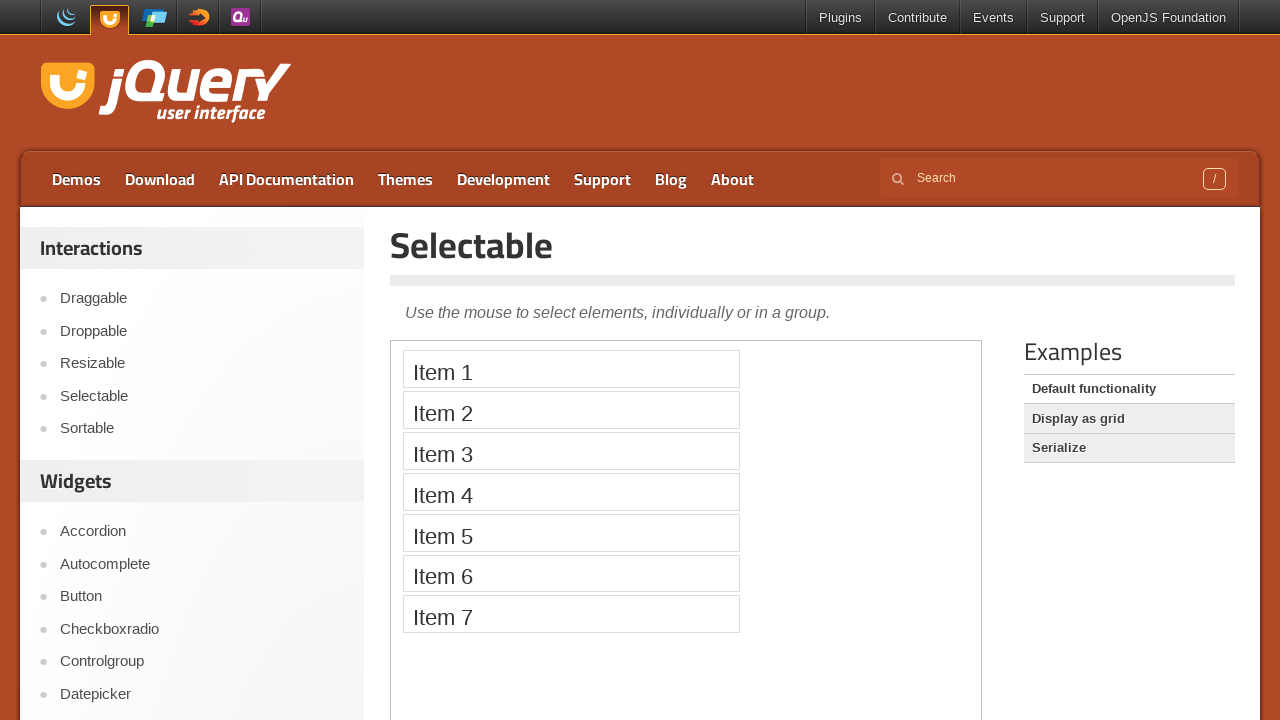

Located Item 1 element
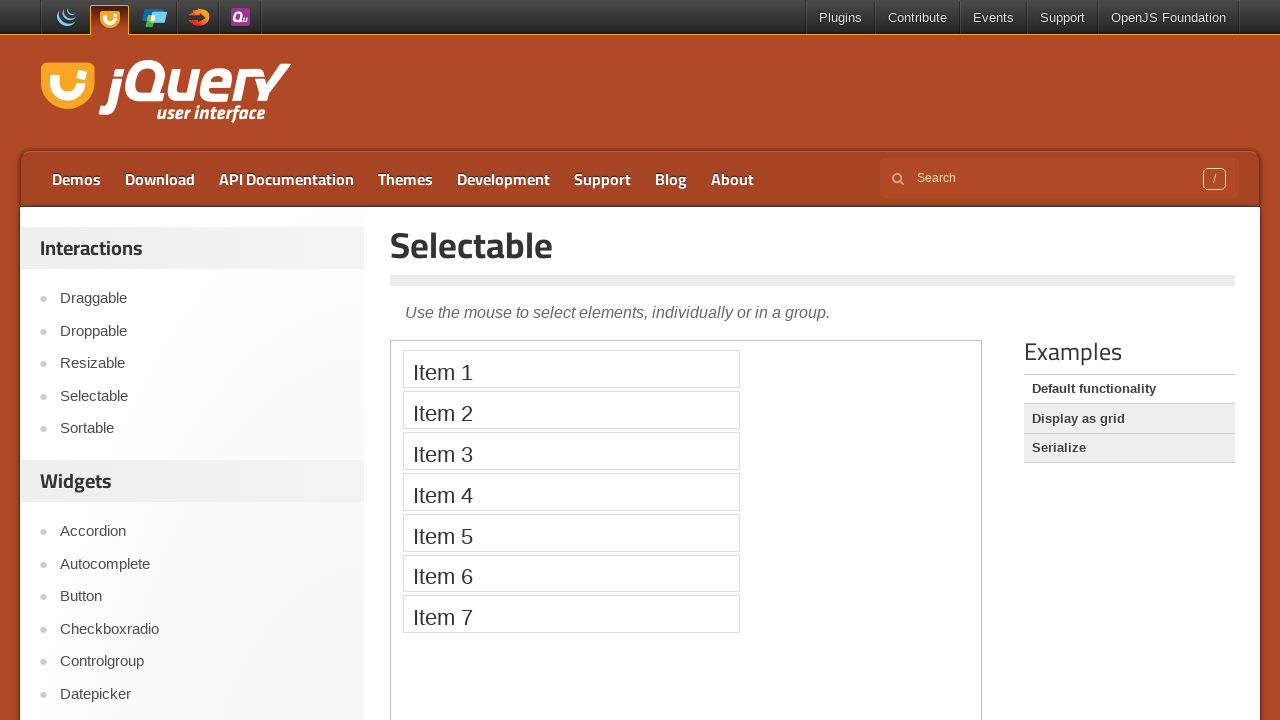

Located Item 5 element
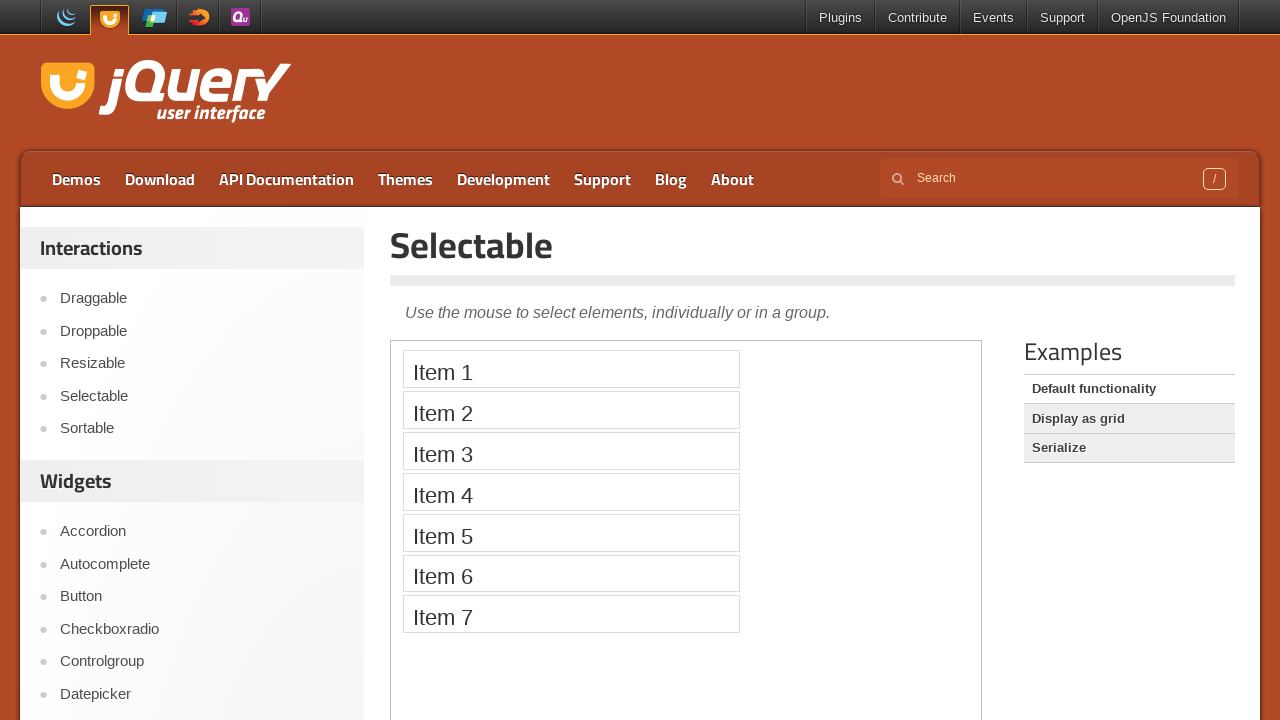

Hovered over Item 1 at (571, 369) on iframe >> nth=0 >> internal:control=enter-frame >> xpath=//li[text()='Item 1']
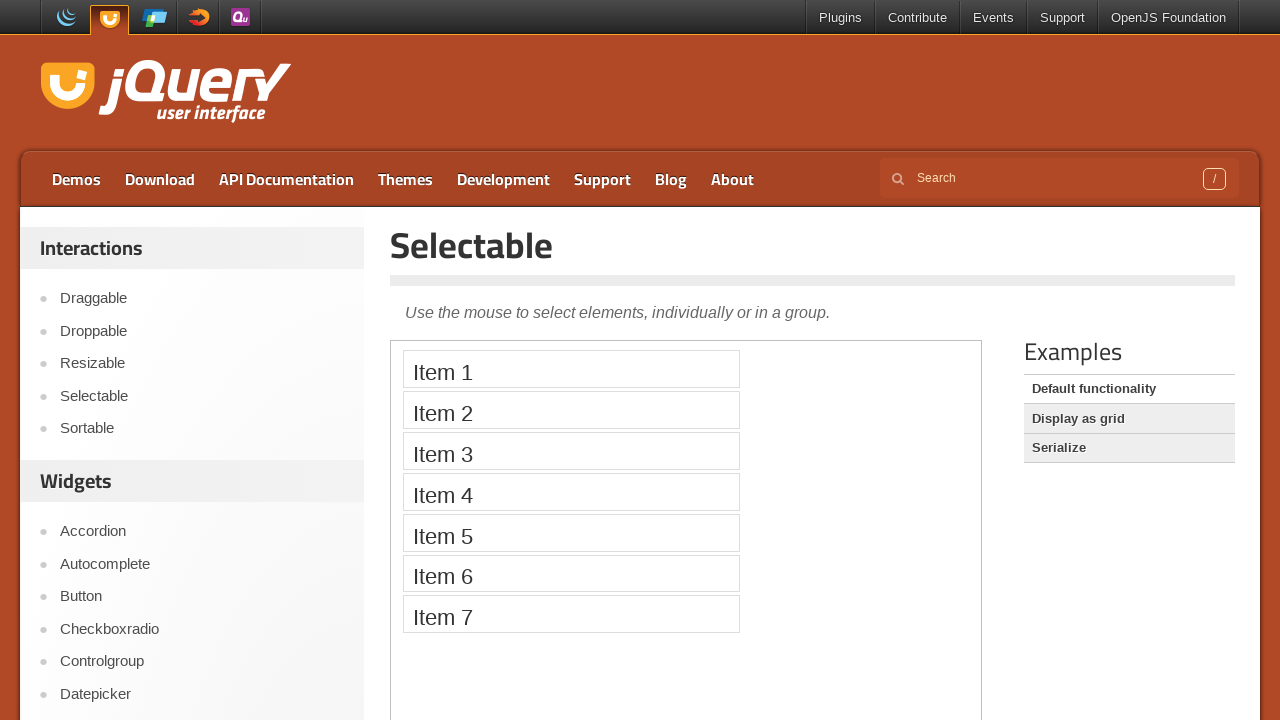

Pressed mouse button down at Item 1 at (571, 369)
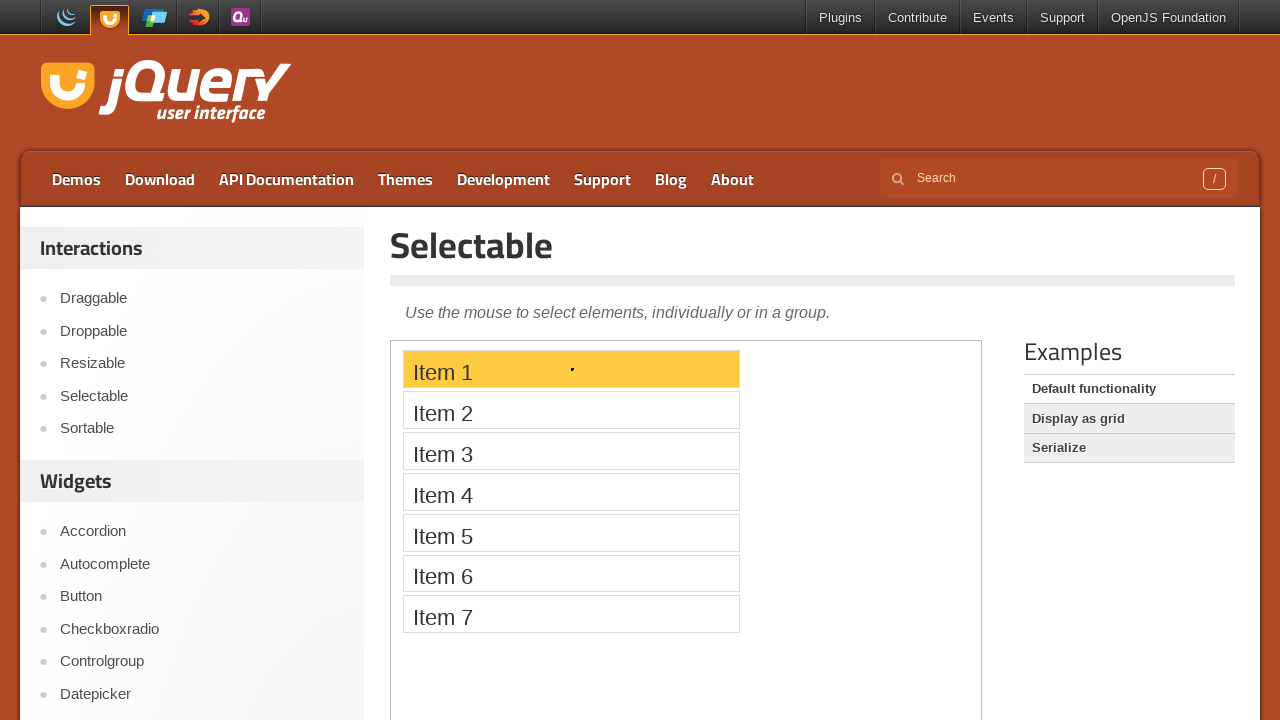

Dragged mouse to Item 5 at (571, 532) on iframe >> nth=0 >> internal:control=enter-frame >> xpath=//li[text()='Item 5']
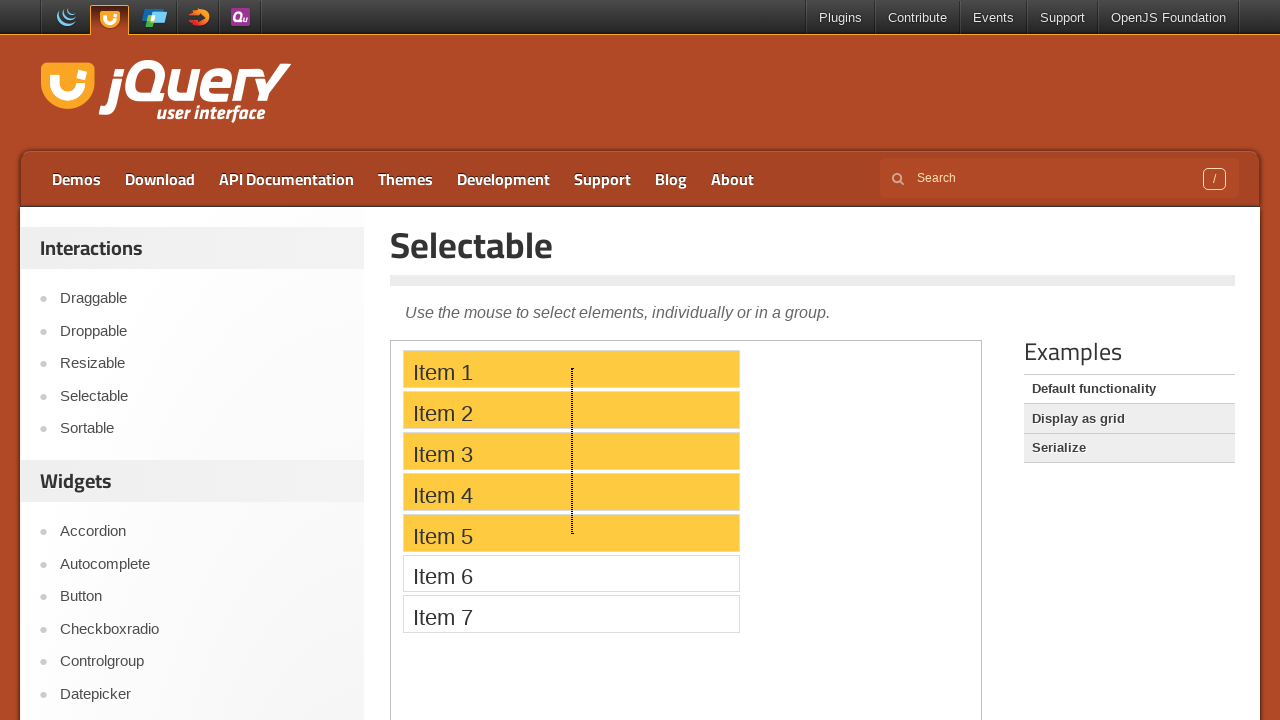

Released mouse button to complete selection from Item 1 to Item 5 at (571, 532)
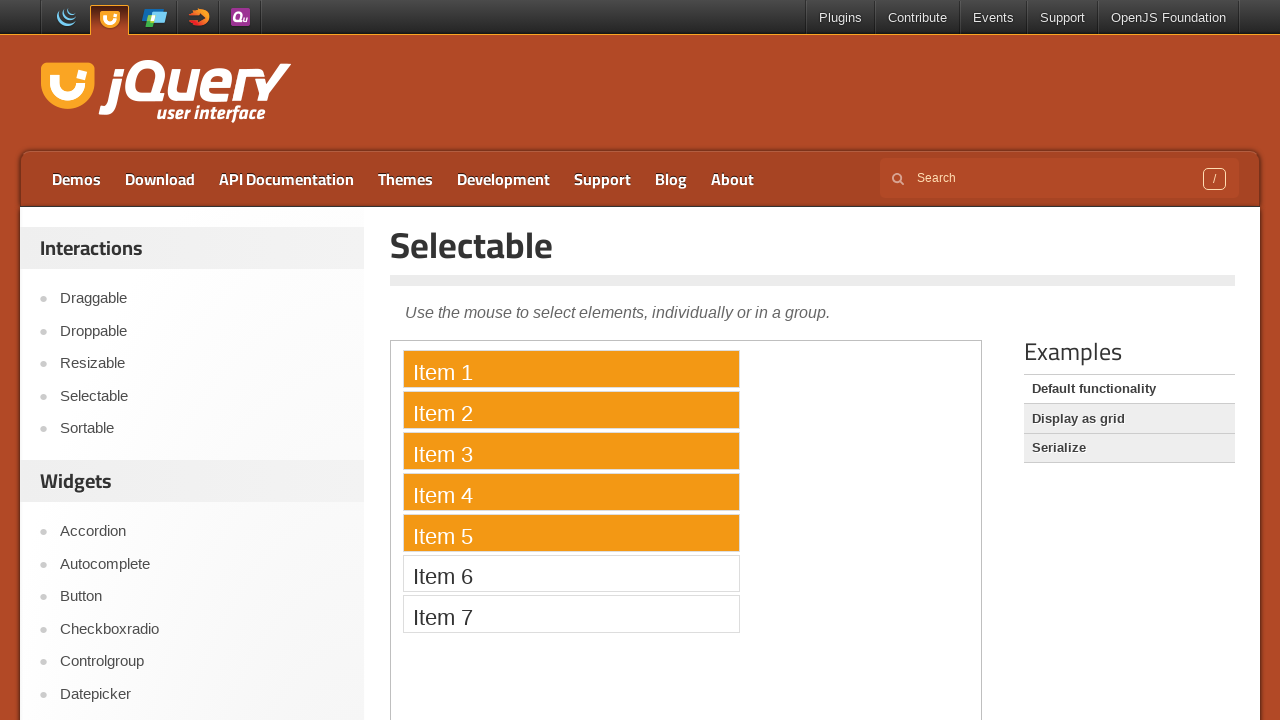

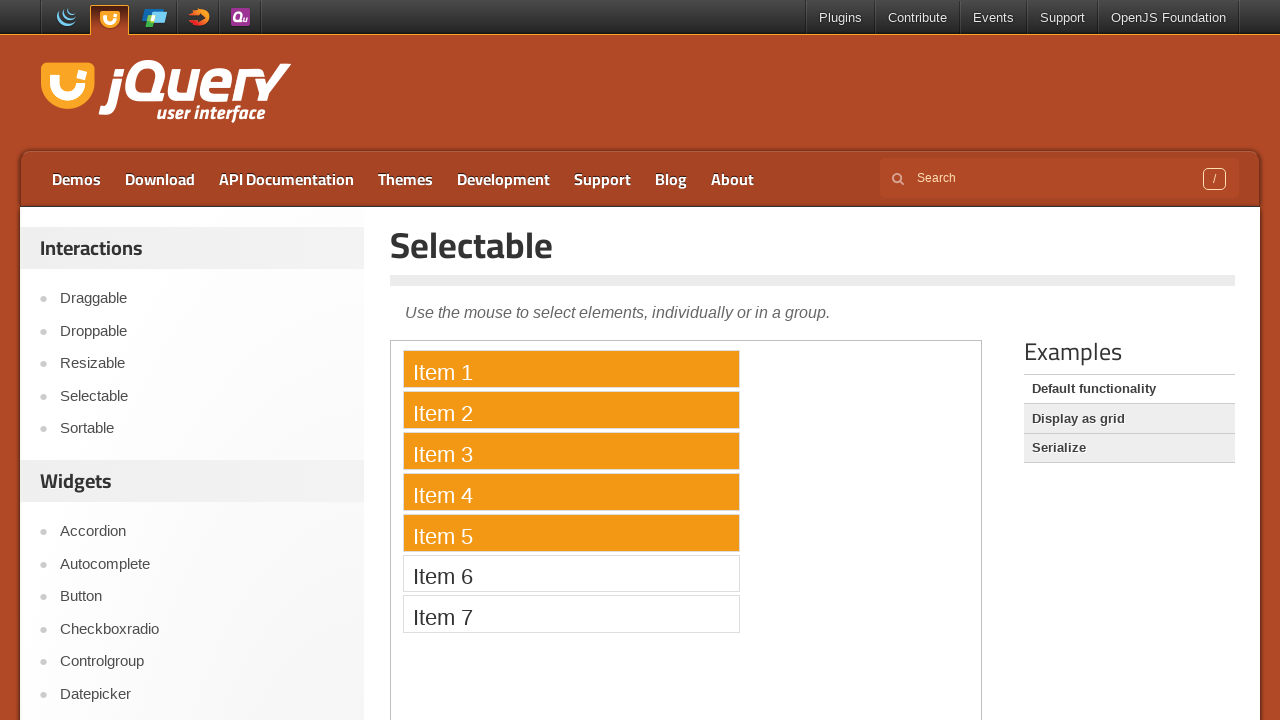